Tests editing a task and clicking outside to confirm the edit

Starting URL: https://todomvc4tasj.herokuapp.com/

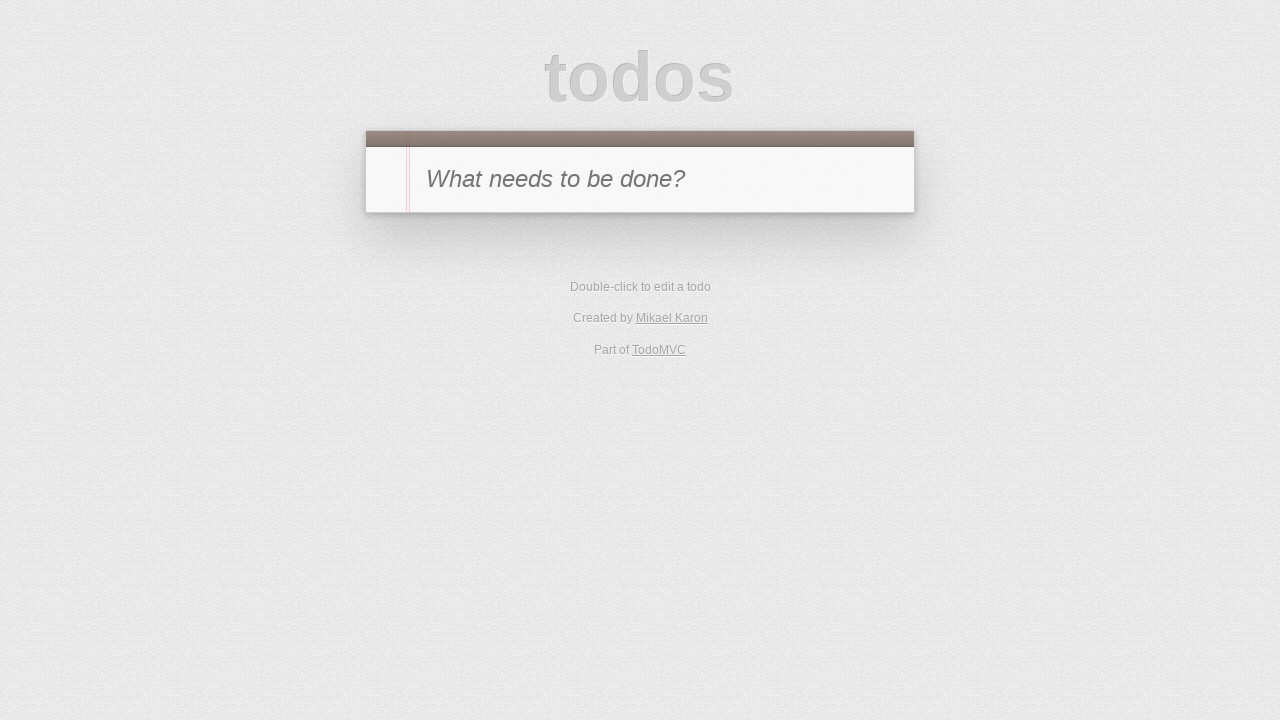

Set initial state with two active tasks in localStorage
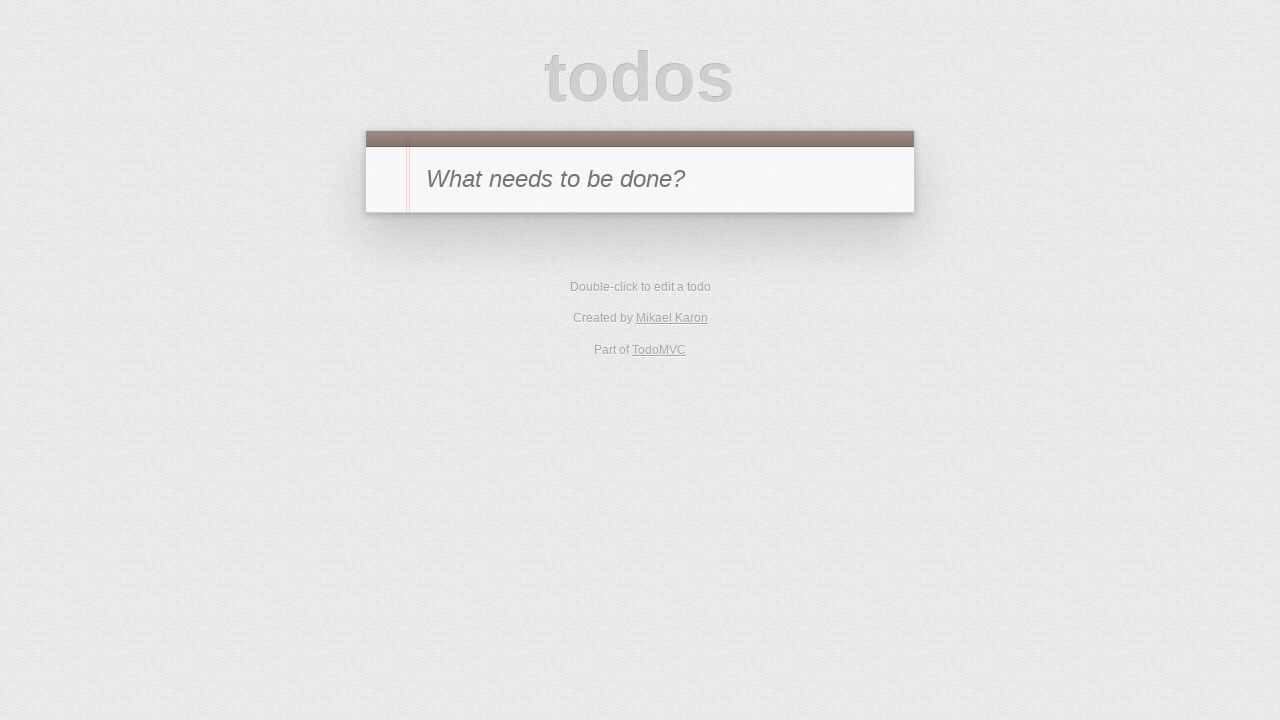

Reloaded page to load tasks from localStorage
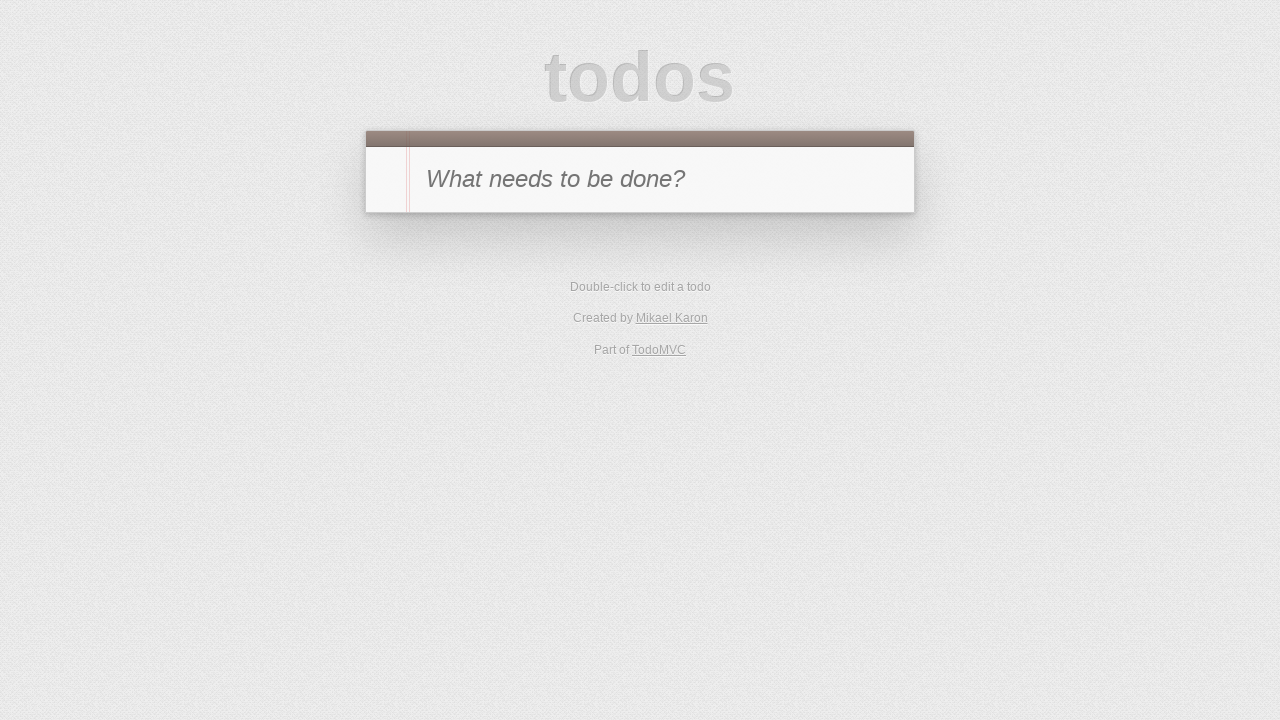

Double-clicked first task to start editing at (640, 242) on #todo-list li:has-text('a')
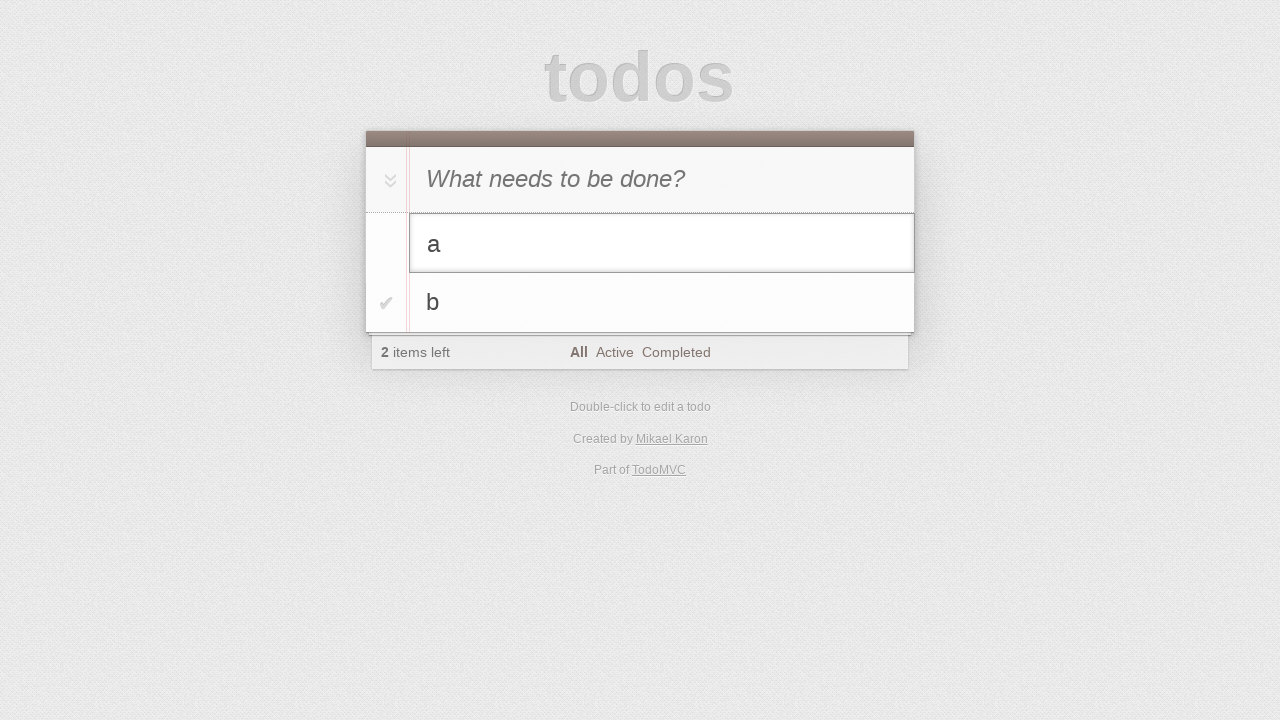

Filled edit field with new task text 'a edited' on #todo-list li.editing .edit
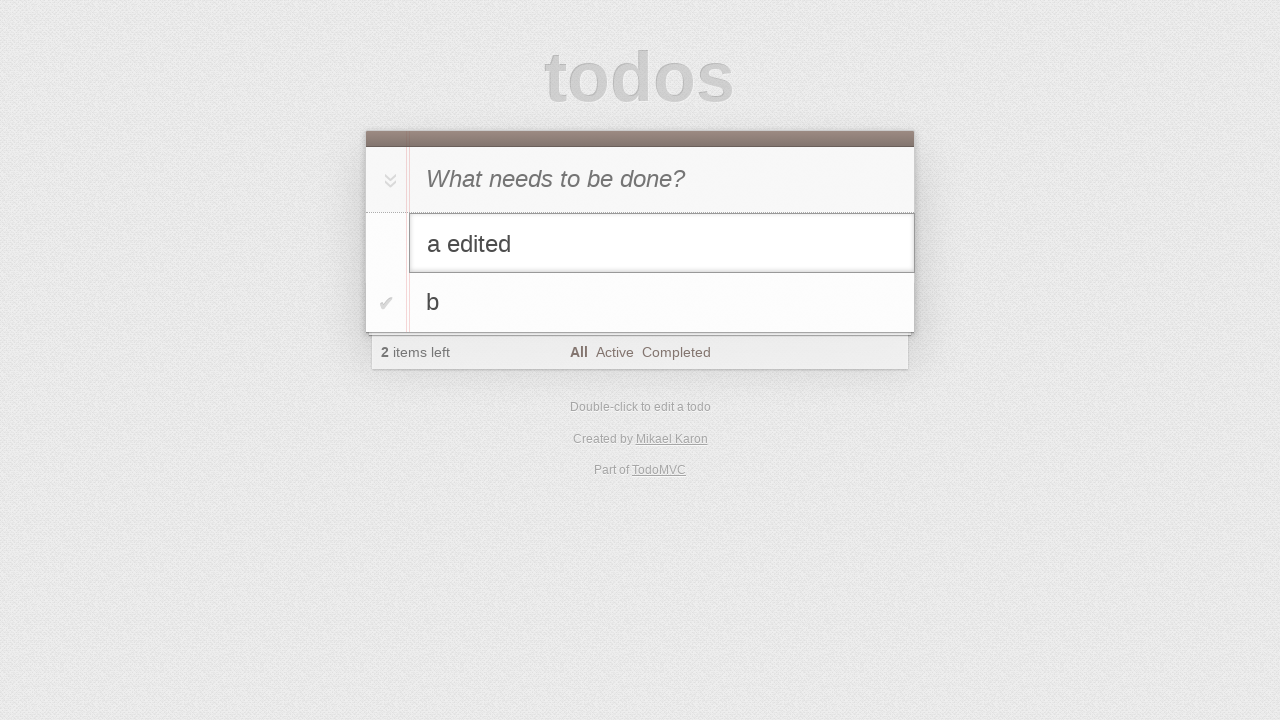

Clicked outside the edit field on new-todo input to confirm edit at (640, 179) on #new-todo
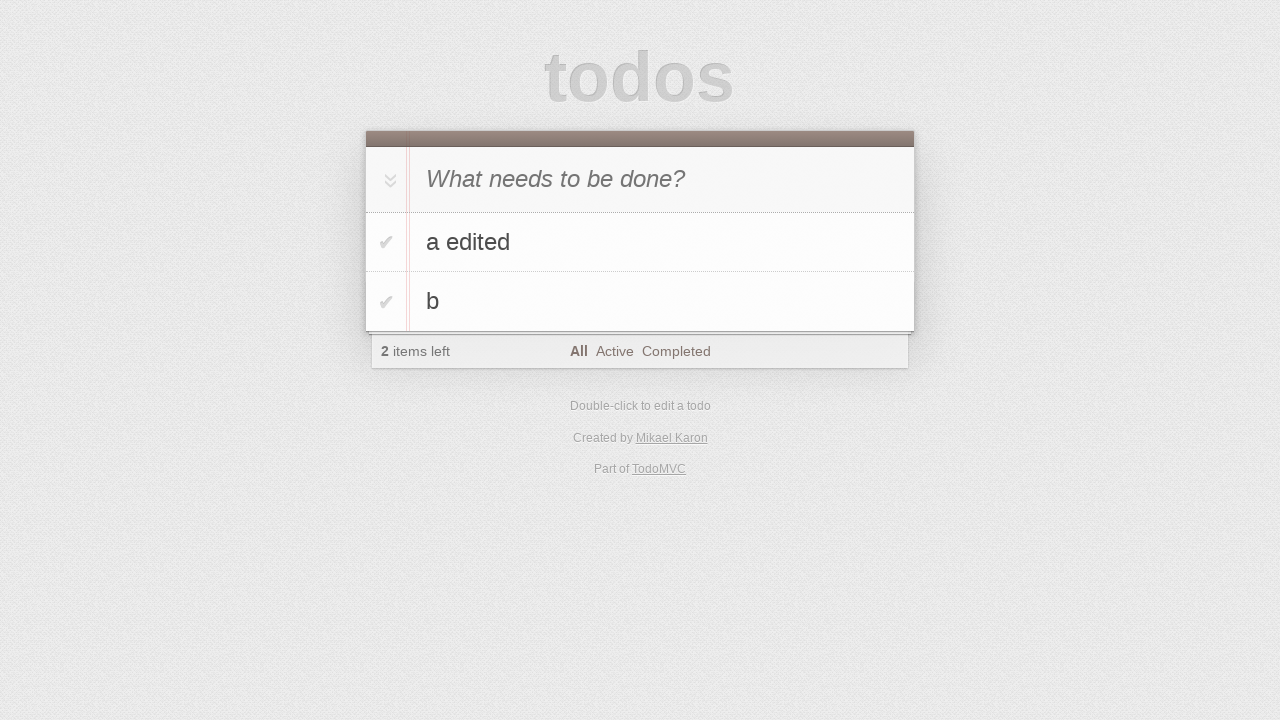

Verified task text was updated to 'a edited'
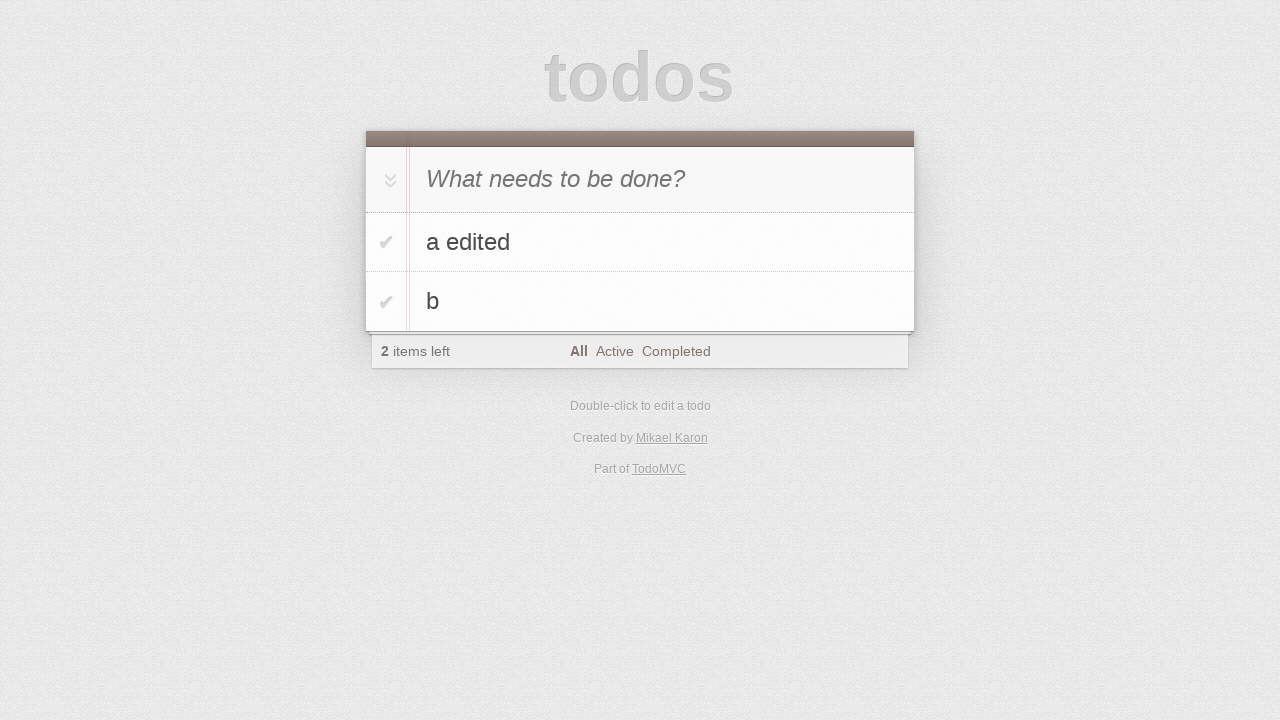

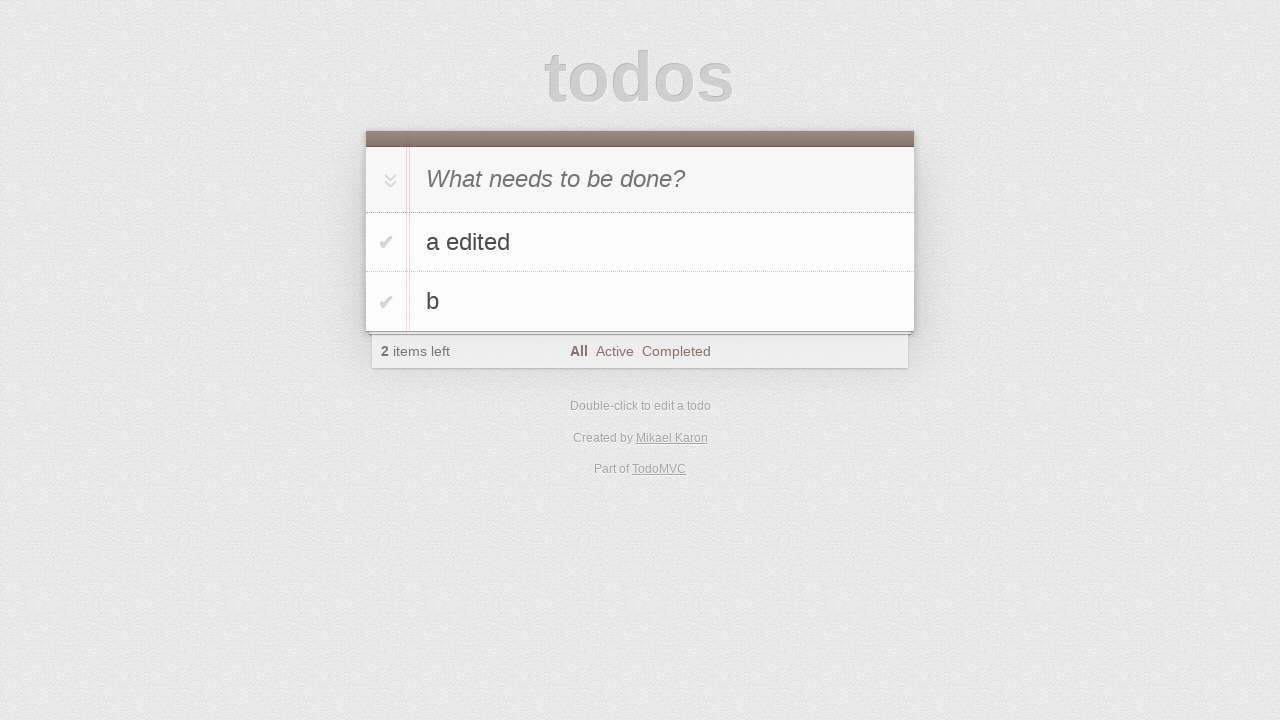